Tests add/remove elements functionality by adding an element and then deleting it

Starting URL: https://the-internet.herokuapp.com/

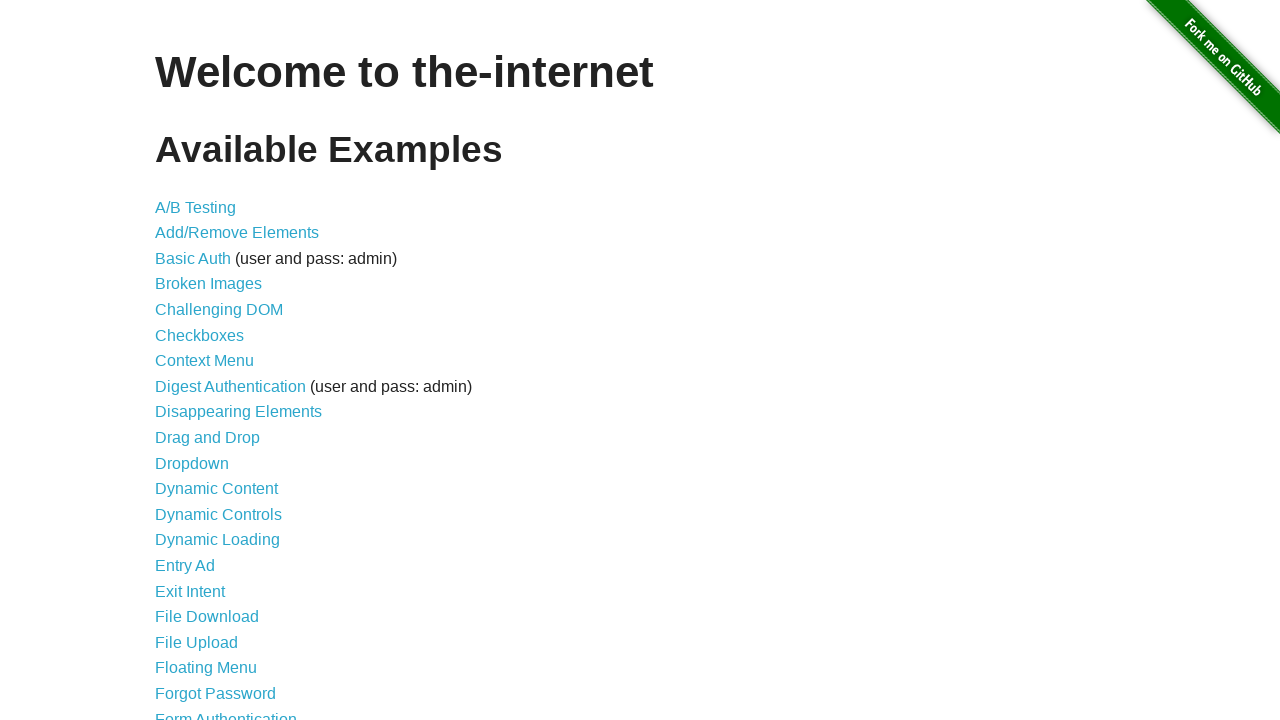

Clicked on Add/Remove Elements link at (237, 233) on xpath=//a[text()='Add/Remove Elements']
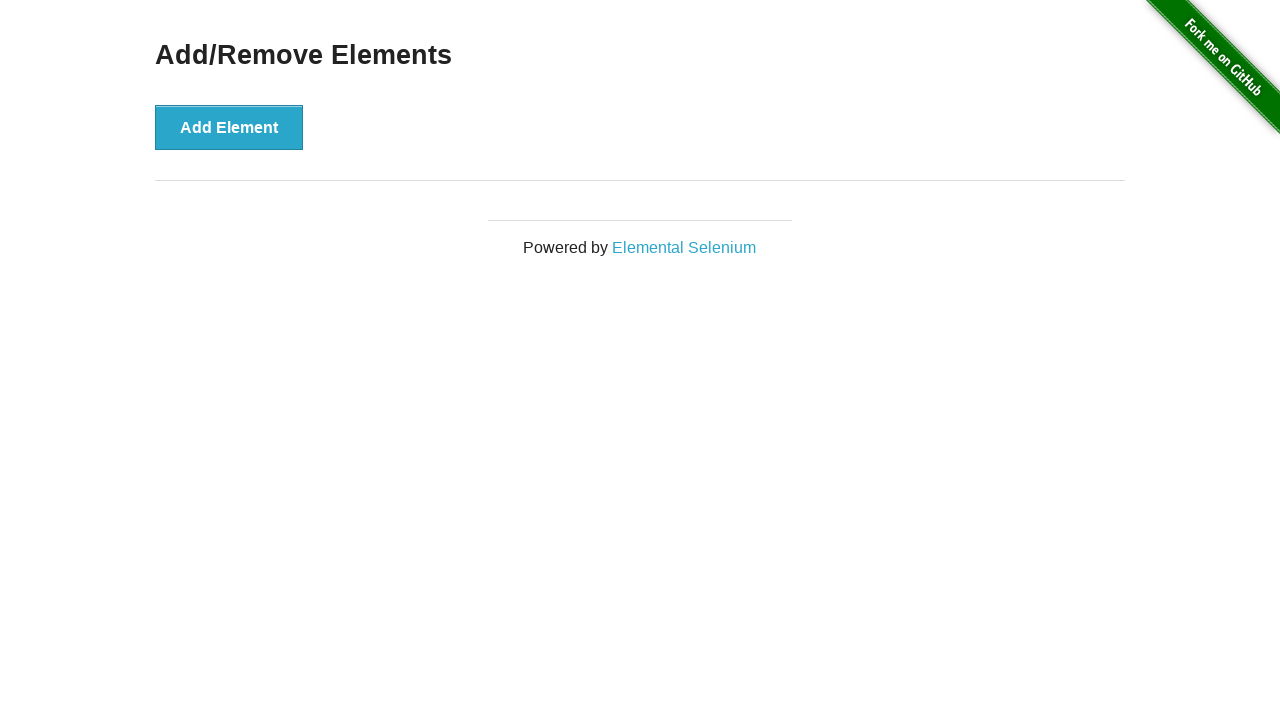

Clicked Add Element button to add a new element at (229, 127) on xpath=//button[text()='Add Element']
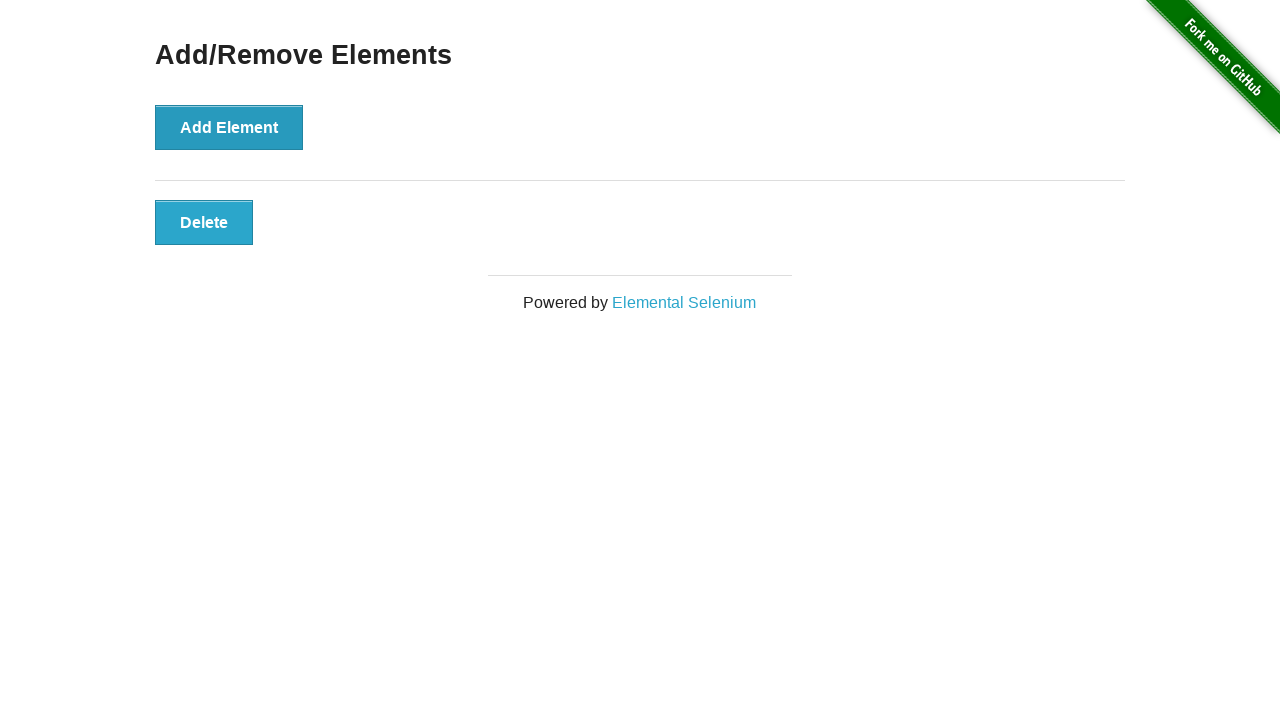

Clicked Delete button to remove the added element at (204, 222) on xpath=//button[text()='Delete']
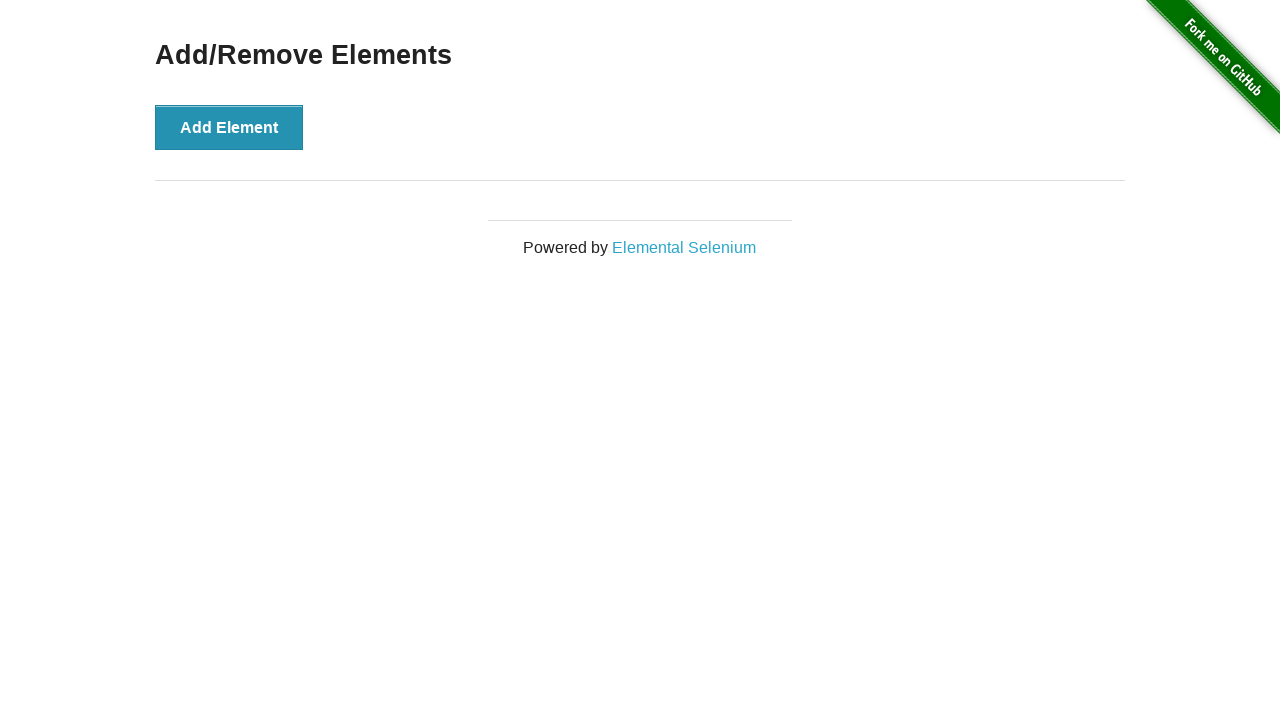

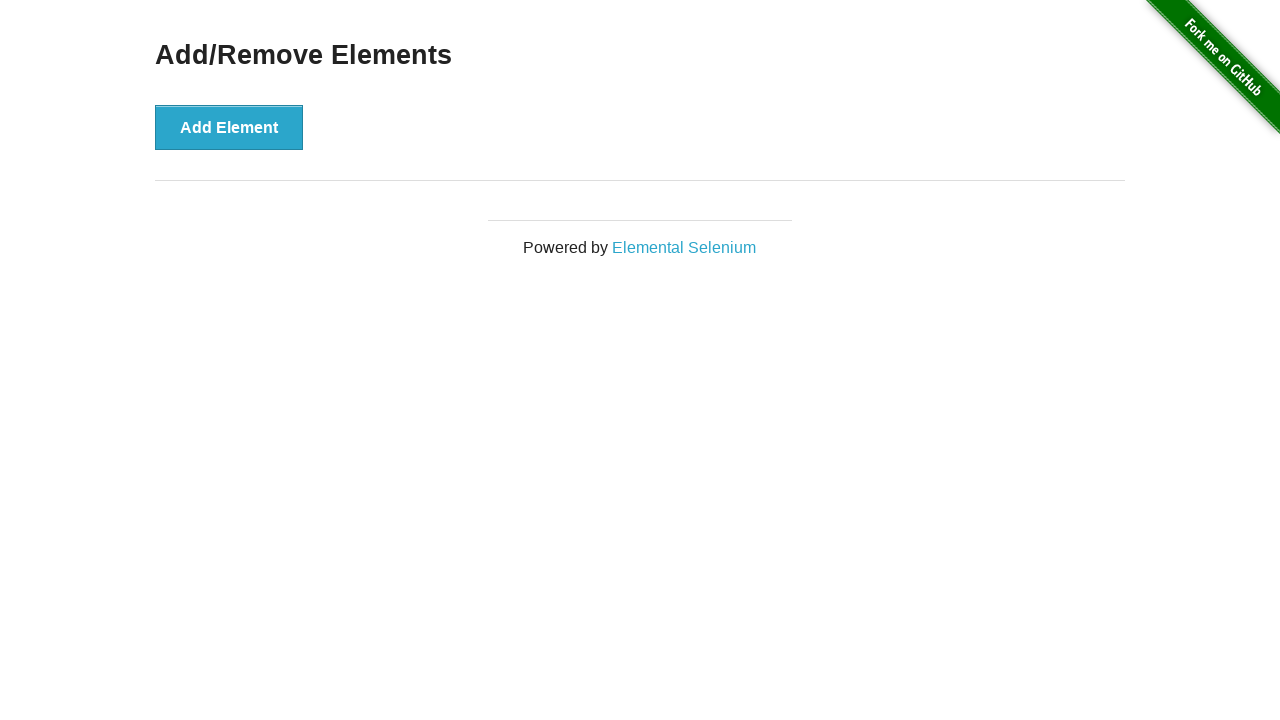